Simple navigation test that visits Flipkart homepage

Starting URL: https://www.flipkart.com/

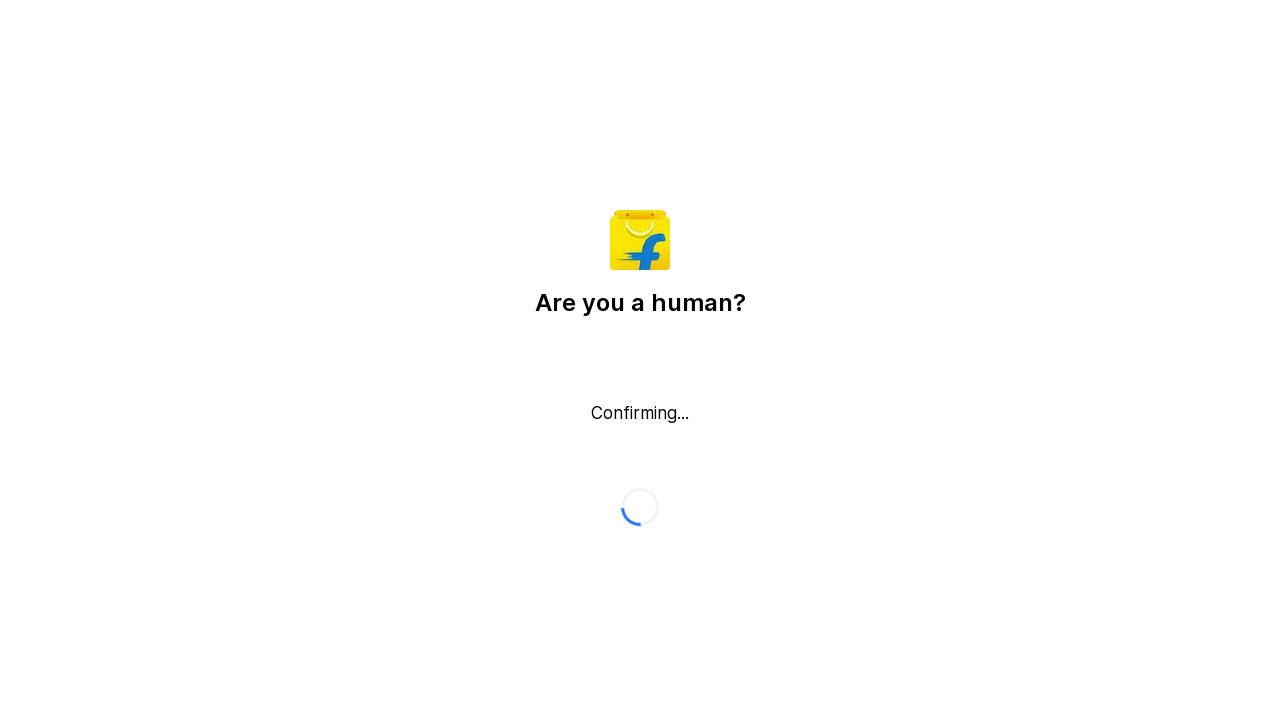

Waited for DOM content to load on Flipkart homepage
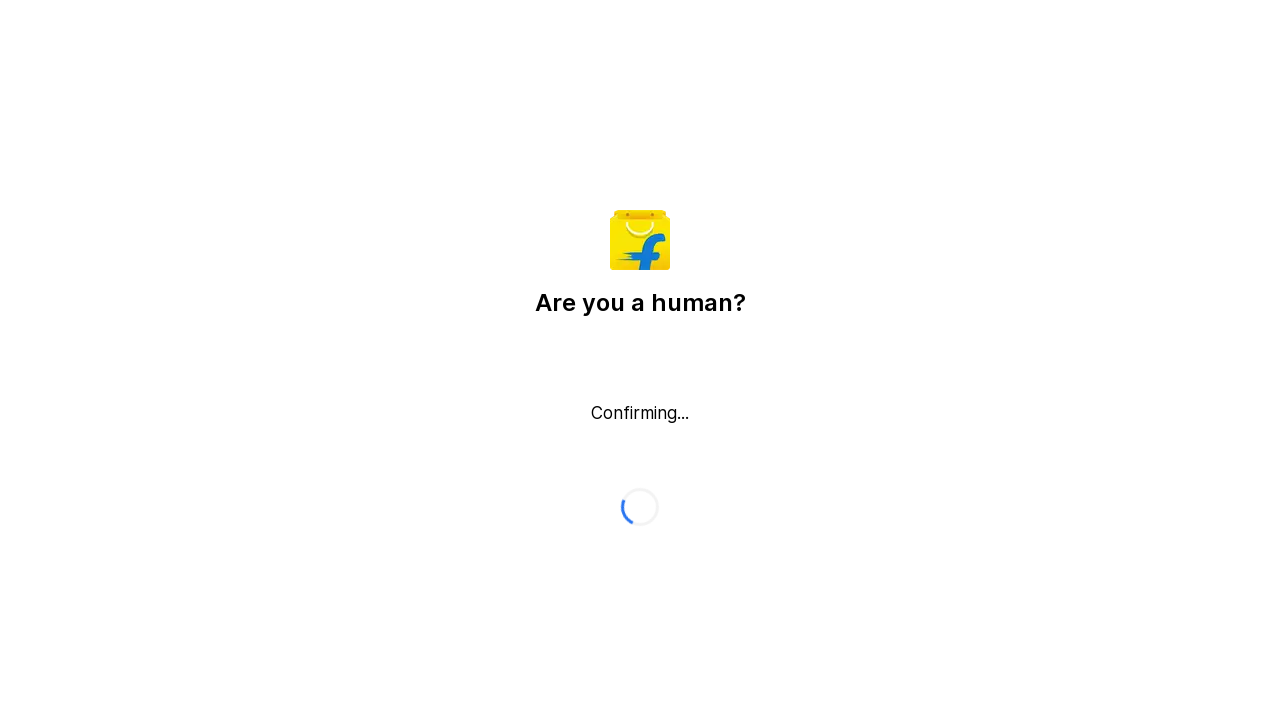

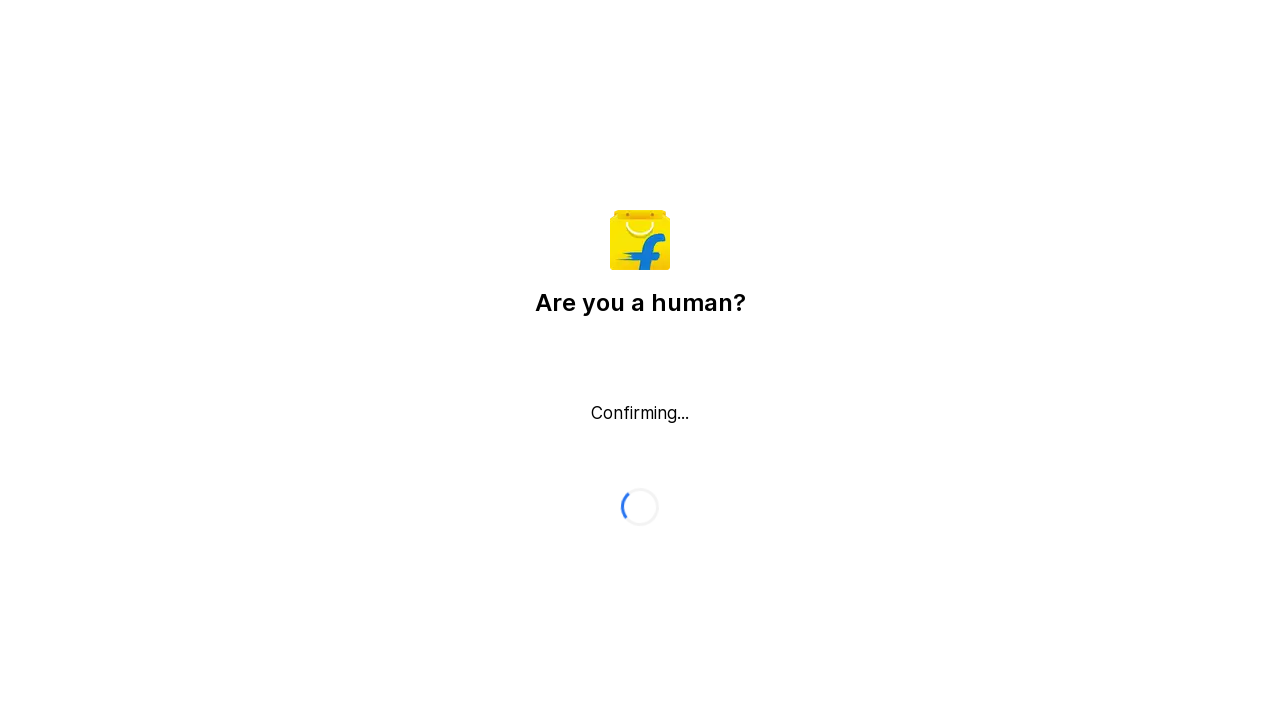